Tests navigation to the Fleet page by hovering over the About Us menu and clicking the Fleet link, then verifies the page title contains "Fleet"

Starting URL: http://spicejet.com/

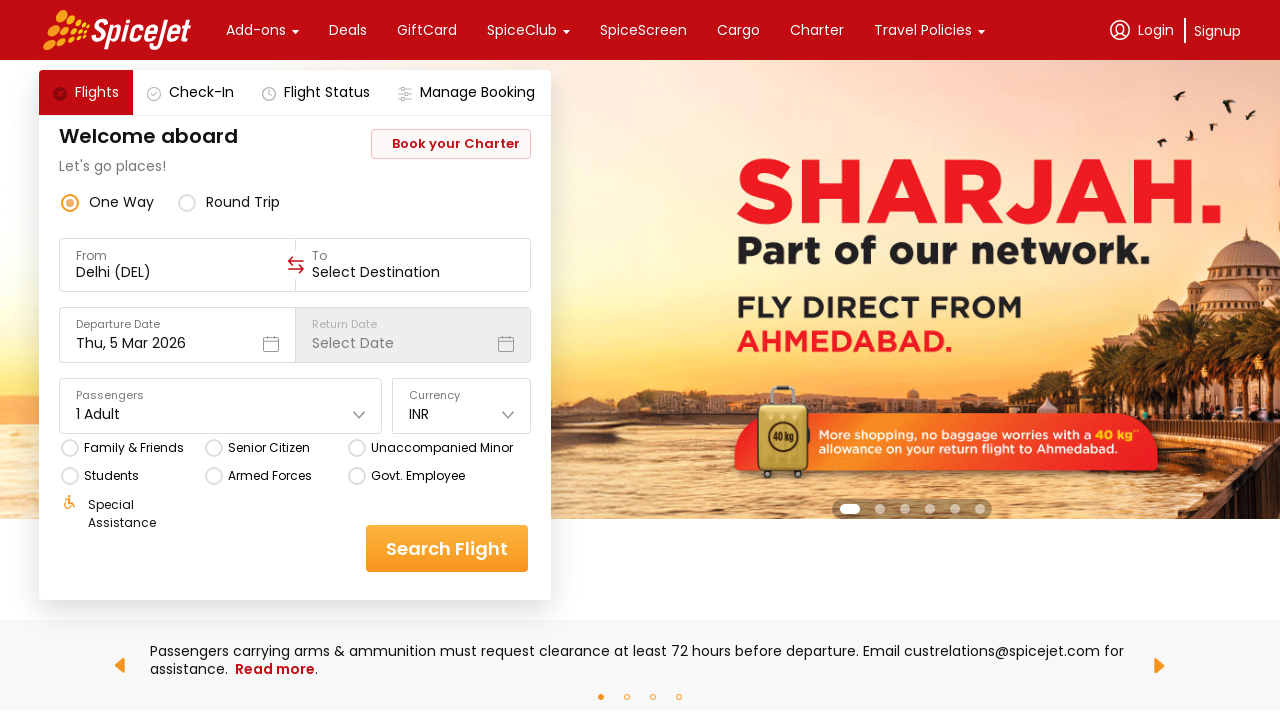

Hovered over About Us menu item at (147, 360) on xpath=//div[normalize-space()='About Us']
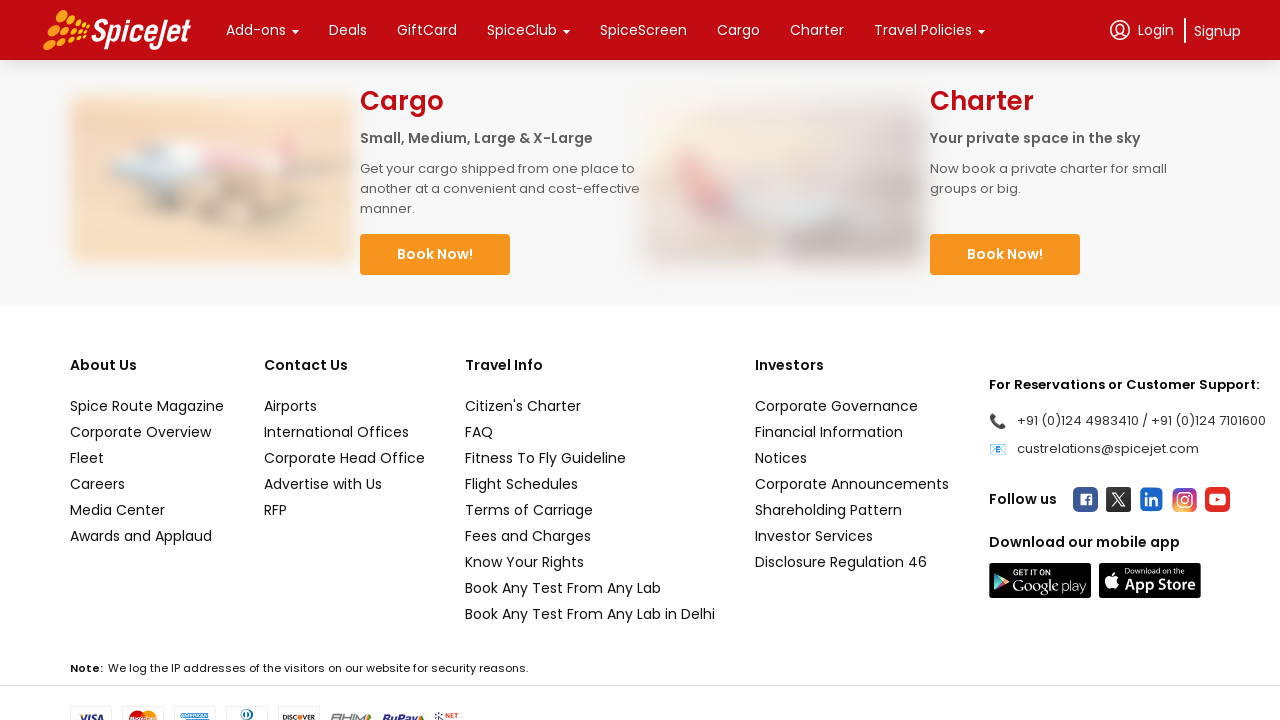

Clicked on Fleet link at (147, 458) on xpath=//*[text()='Fleet']
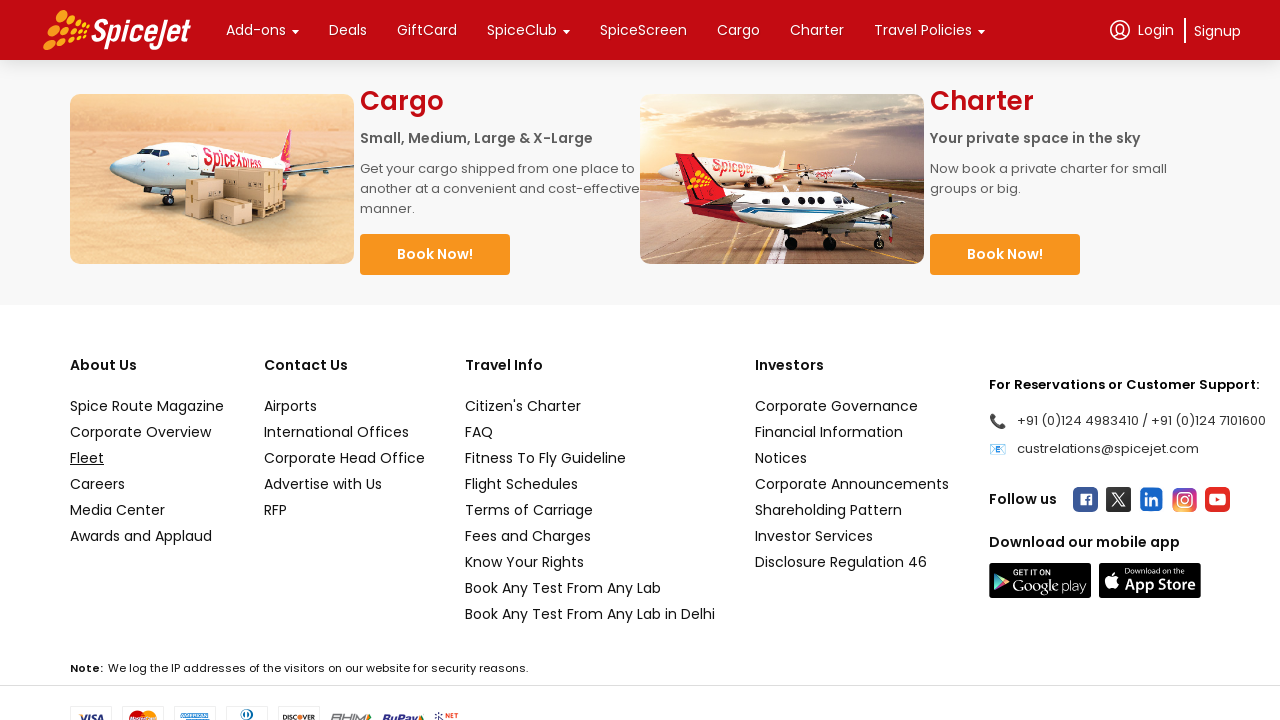

New page opened and switched to Fleet page
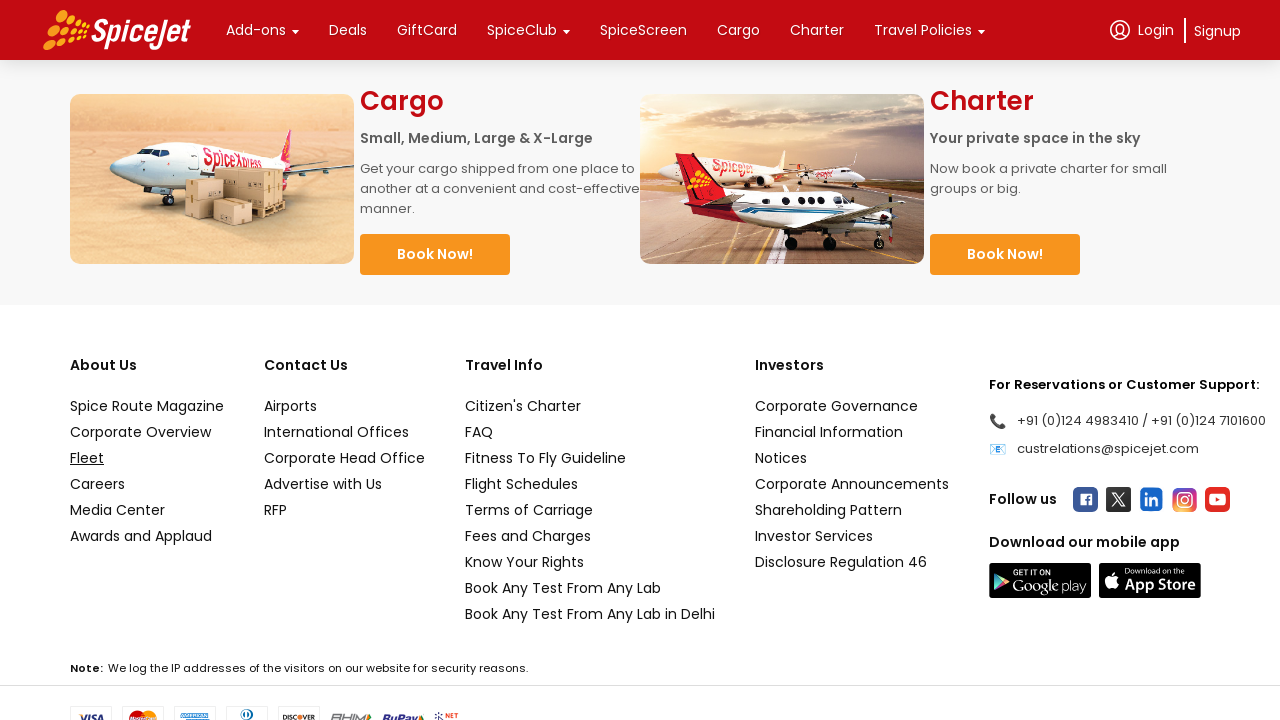

Fleet page fully loaded
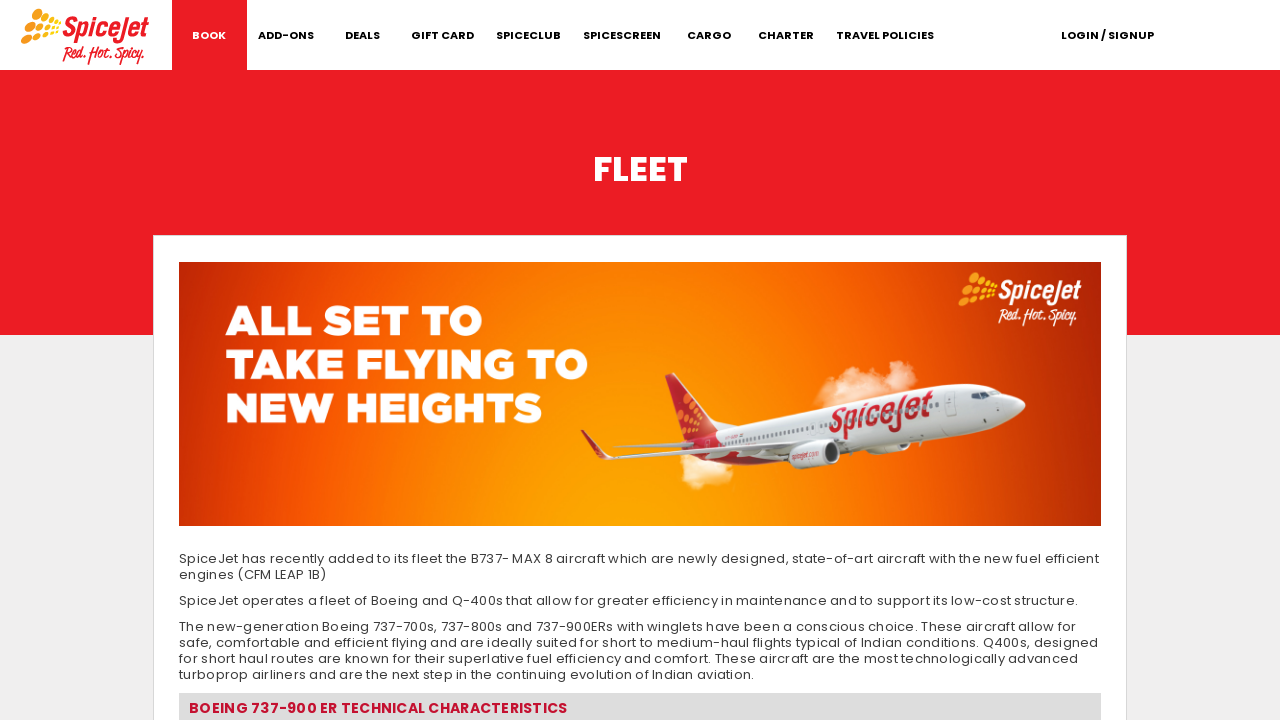

Verified that page title contains 'Fleet'
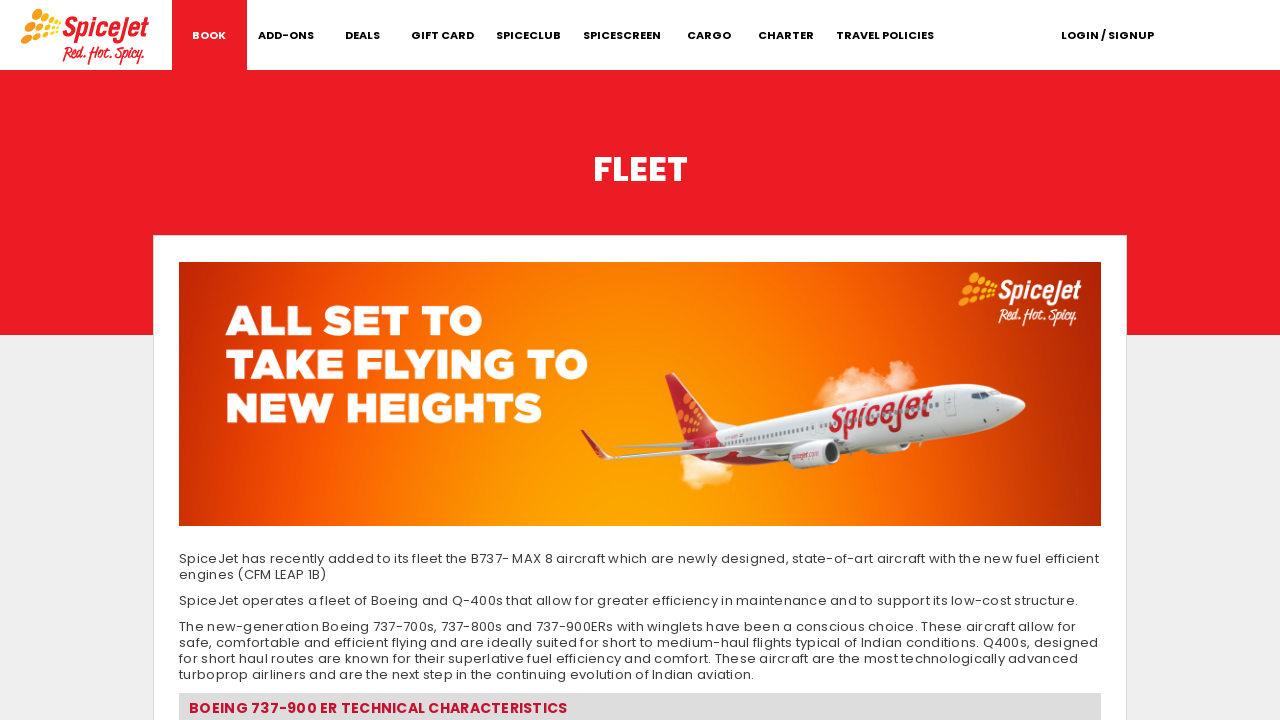

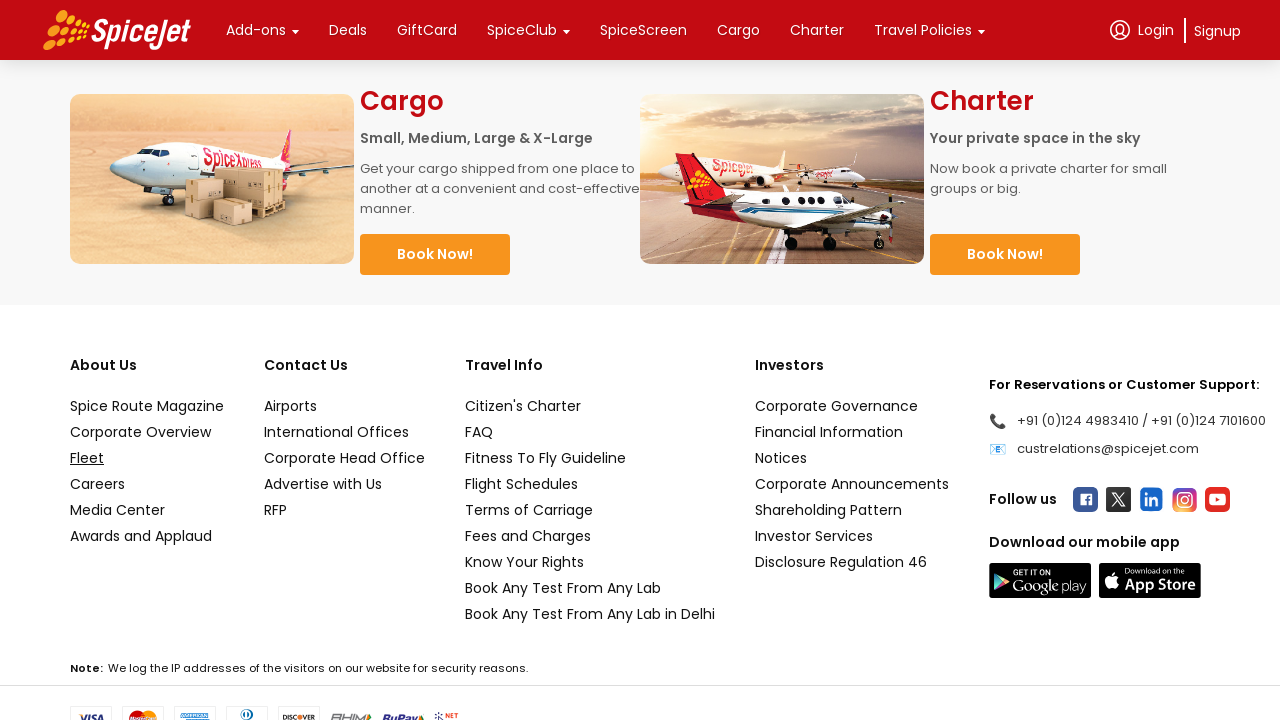